Tests form submission by filling in first name and last name fields, then selecting a gender radio button

Starting URL: https://www.techlistic.com/p/selenium-practice-form.html

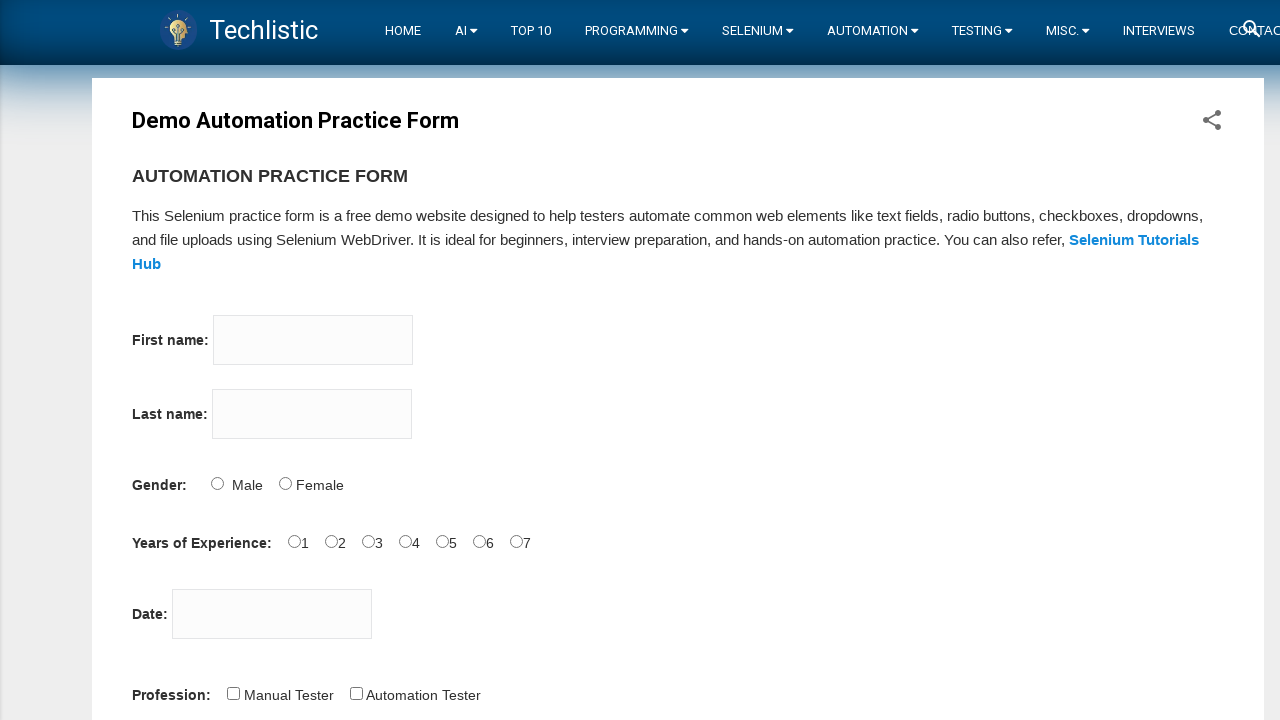

Filled first name field with 'Ayush' on [trbidi="on"] > :nth-child(2) > input
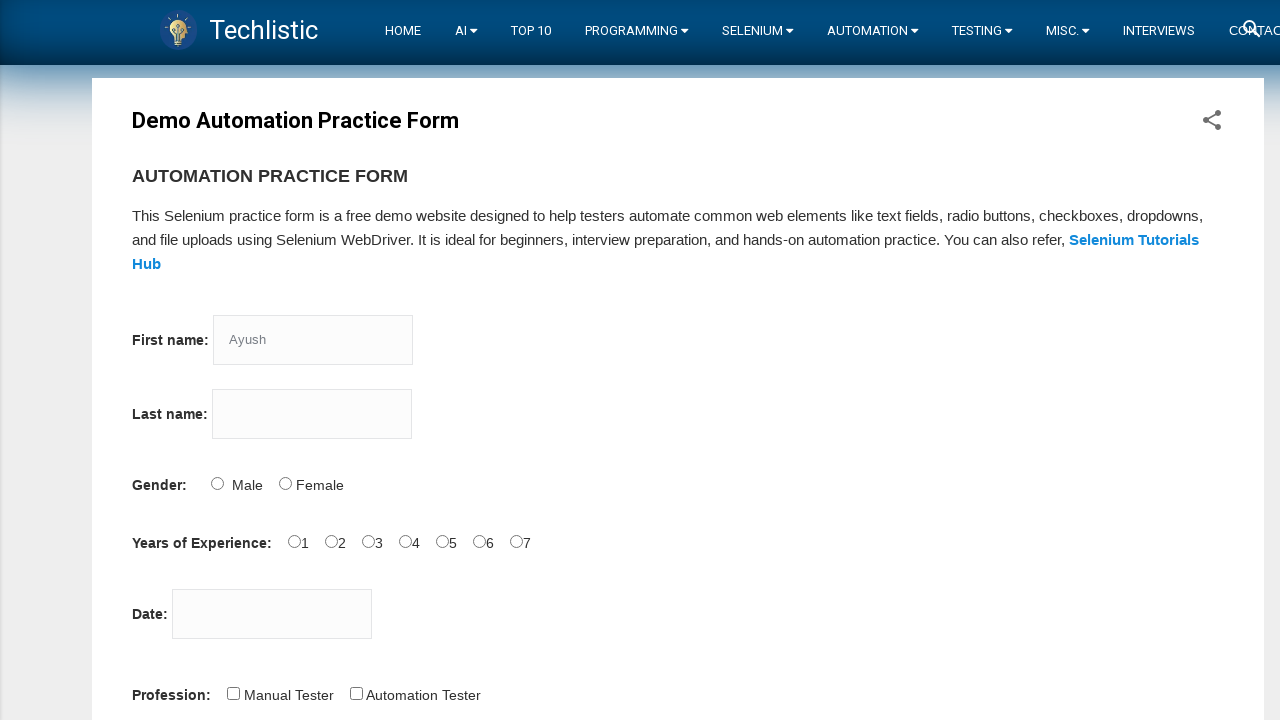

Filled last name field with 'Preenza' on :nth-child(5) > input
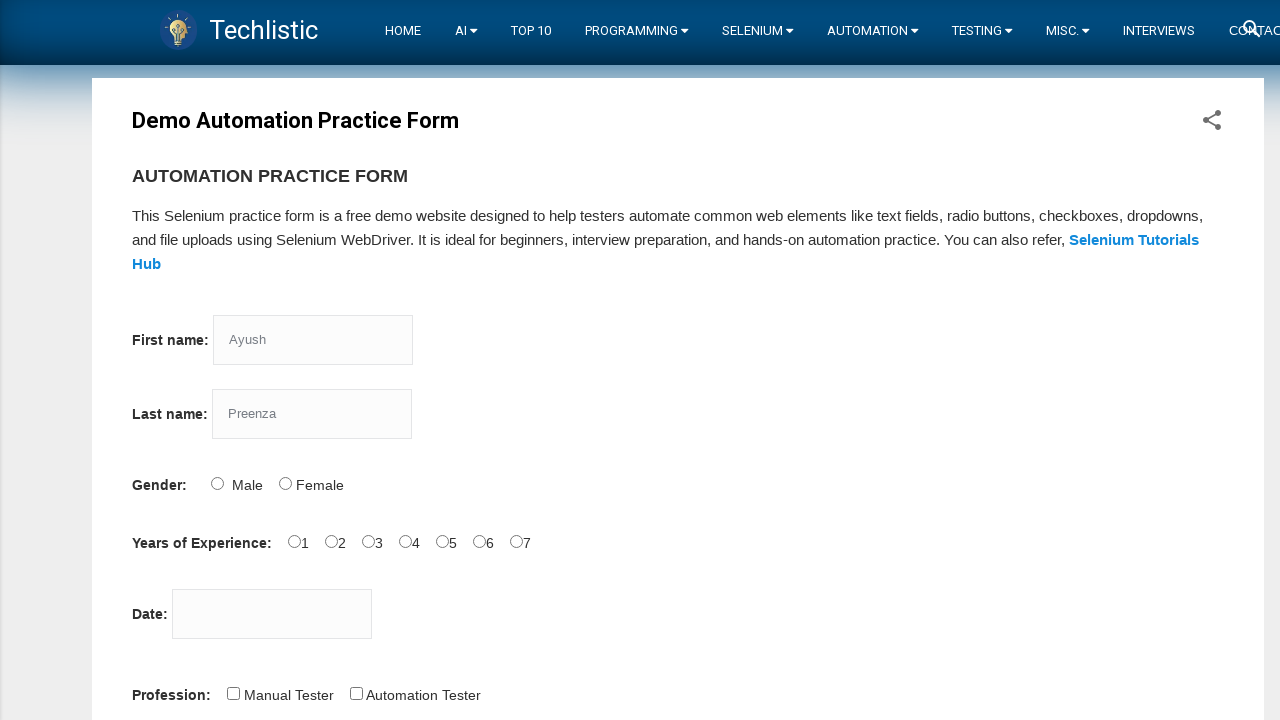

Selected Male gender radio button at (217, 483) on #sex-0
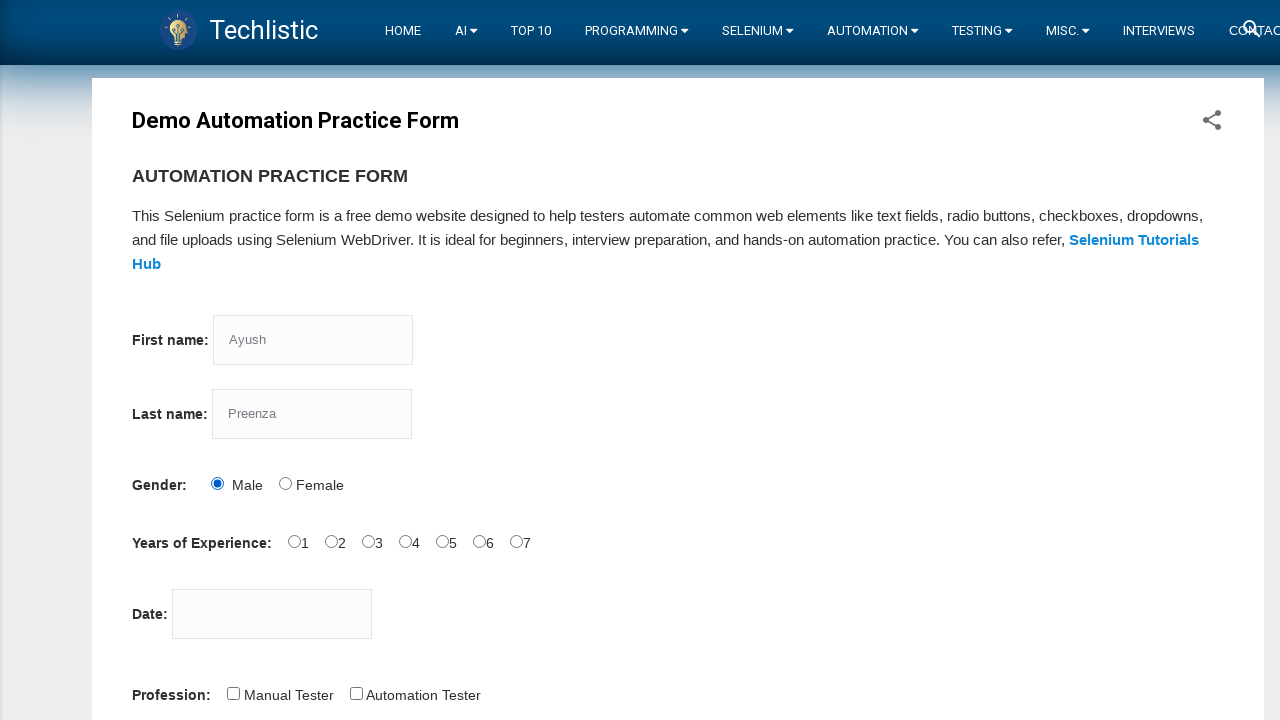

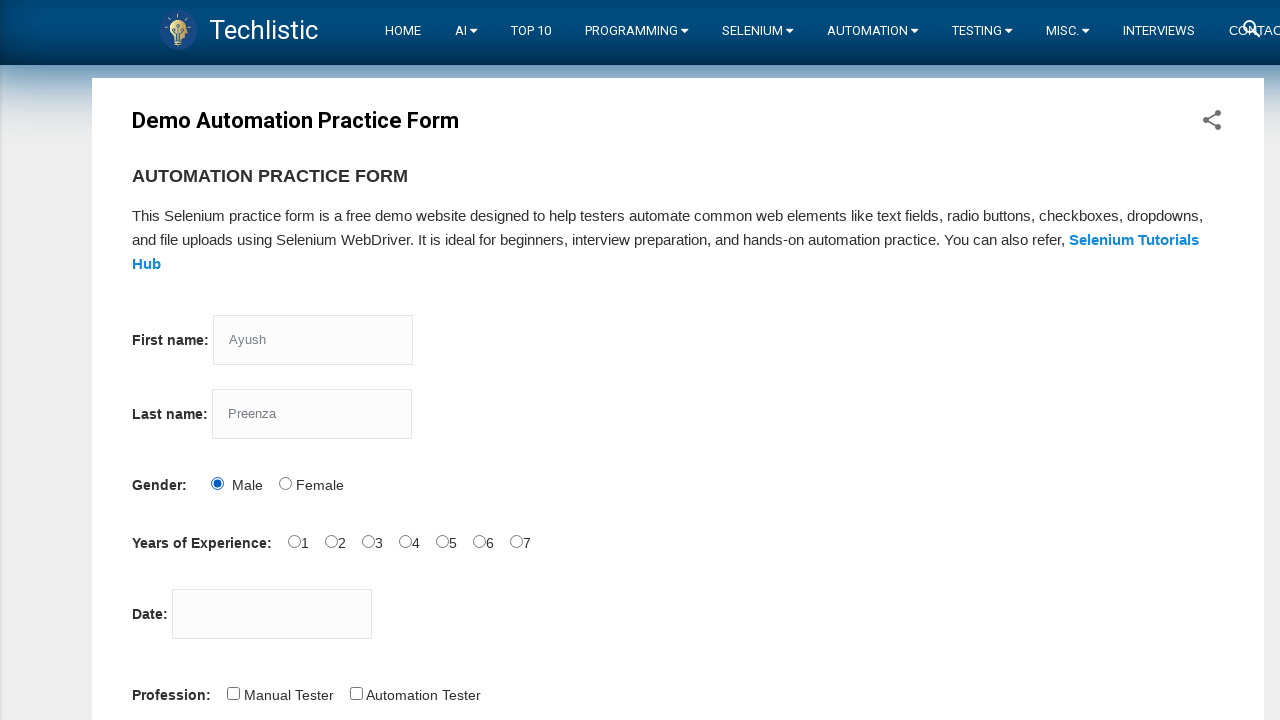